Tests browser window management by performing maximize, minimize, resize, and reposition operations on the browser window after navigating to a grocery website.

Starting URL: https://expressgrocerys.com/

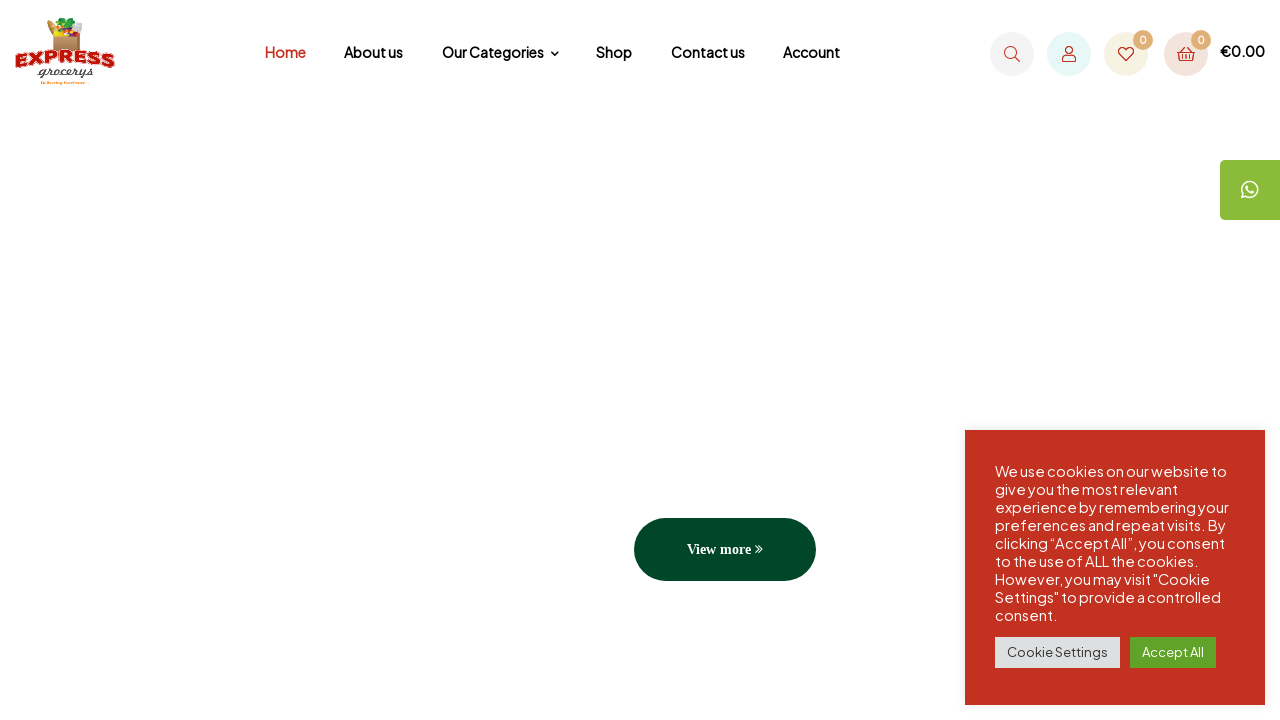

Navigated to Express Grocerys website
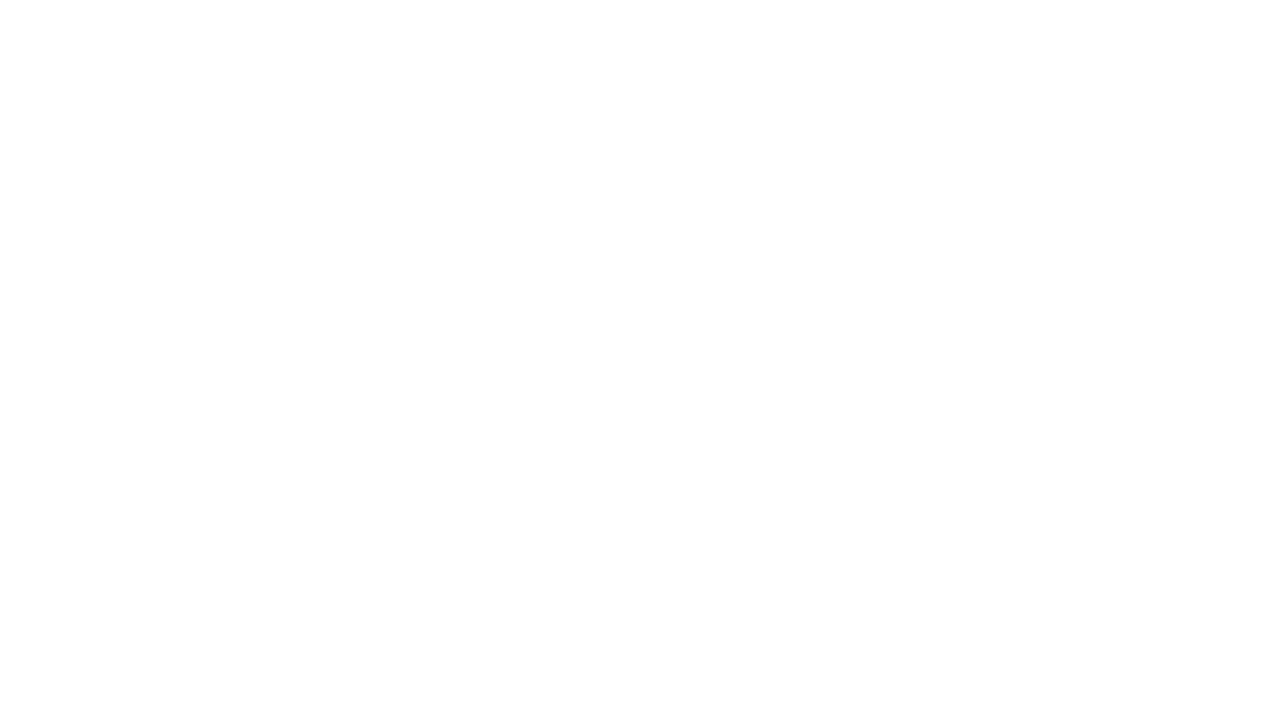

Maximized browser window to 1920x1080
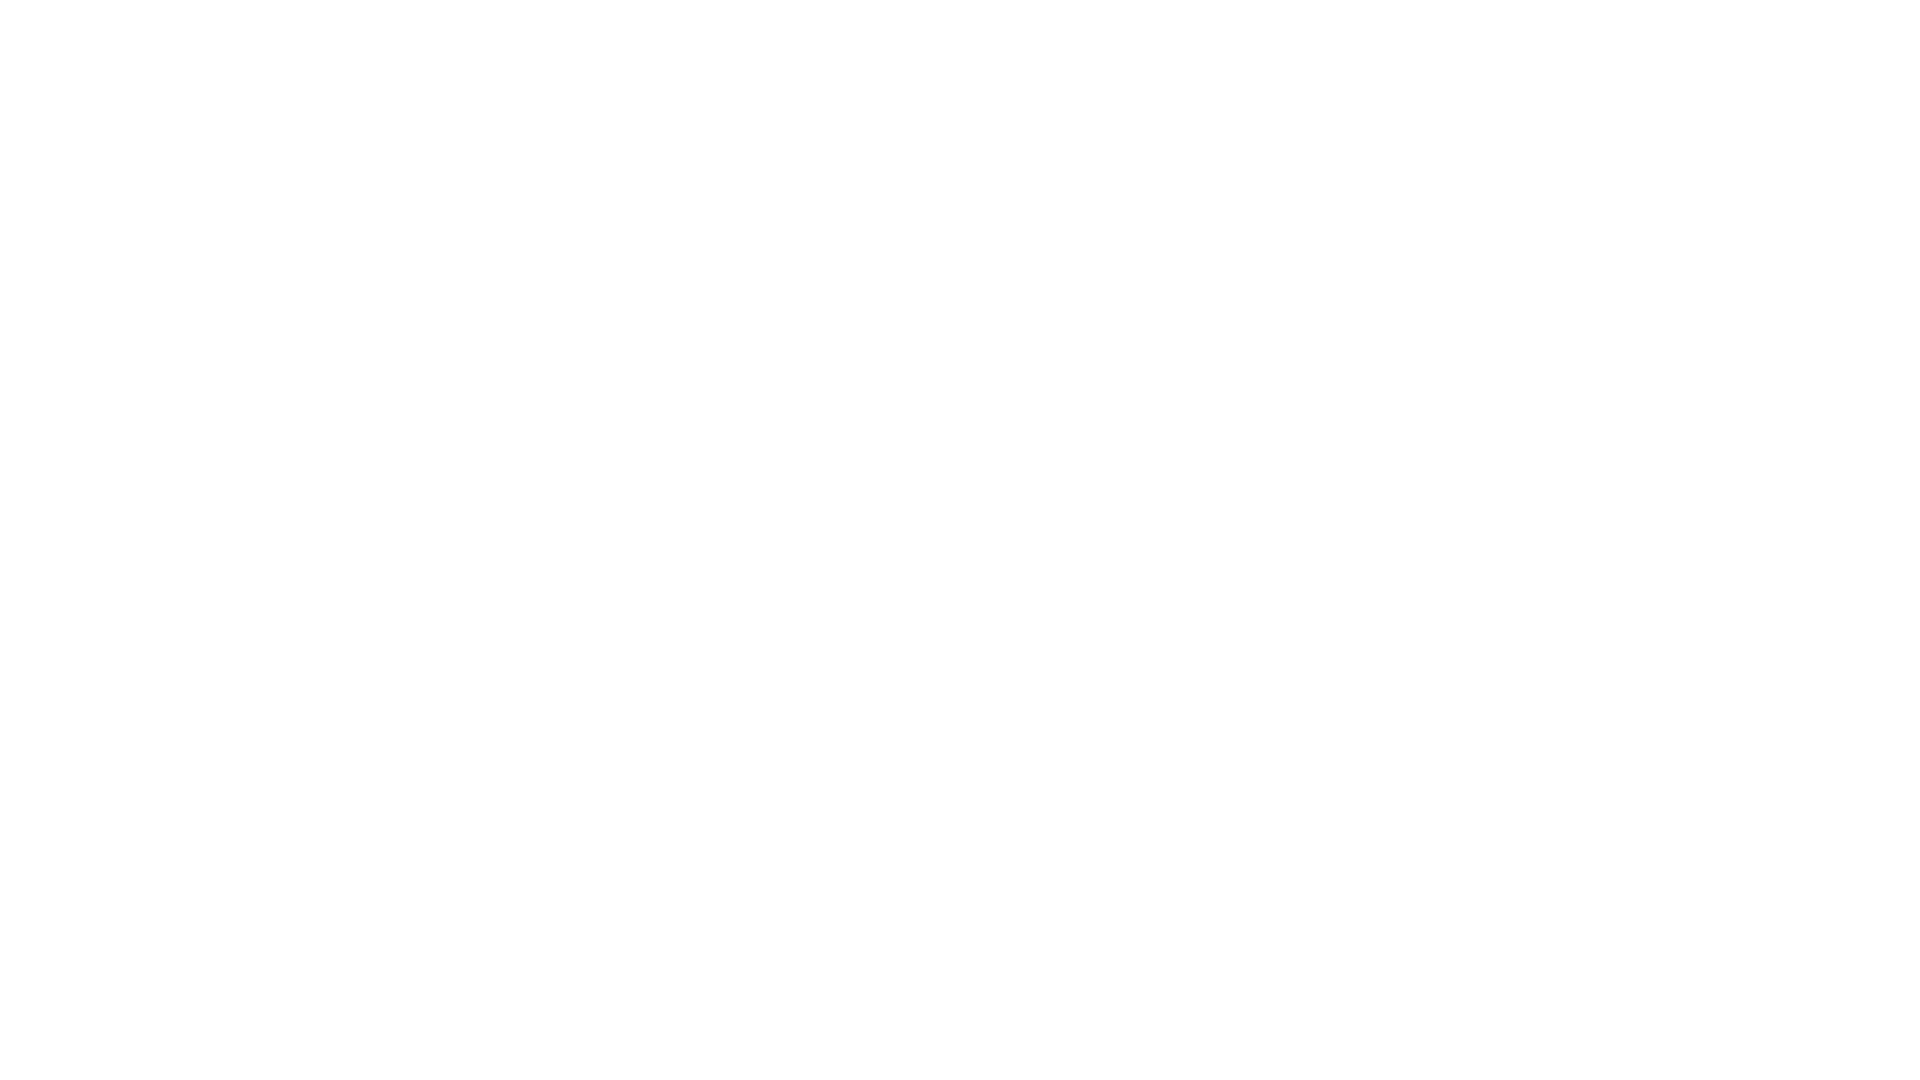

Waited 2 seconds to observe maximized window
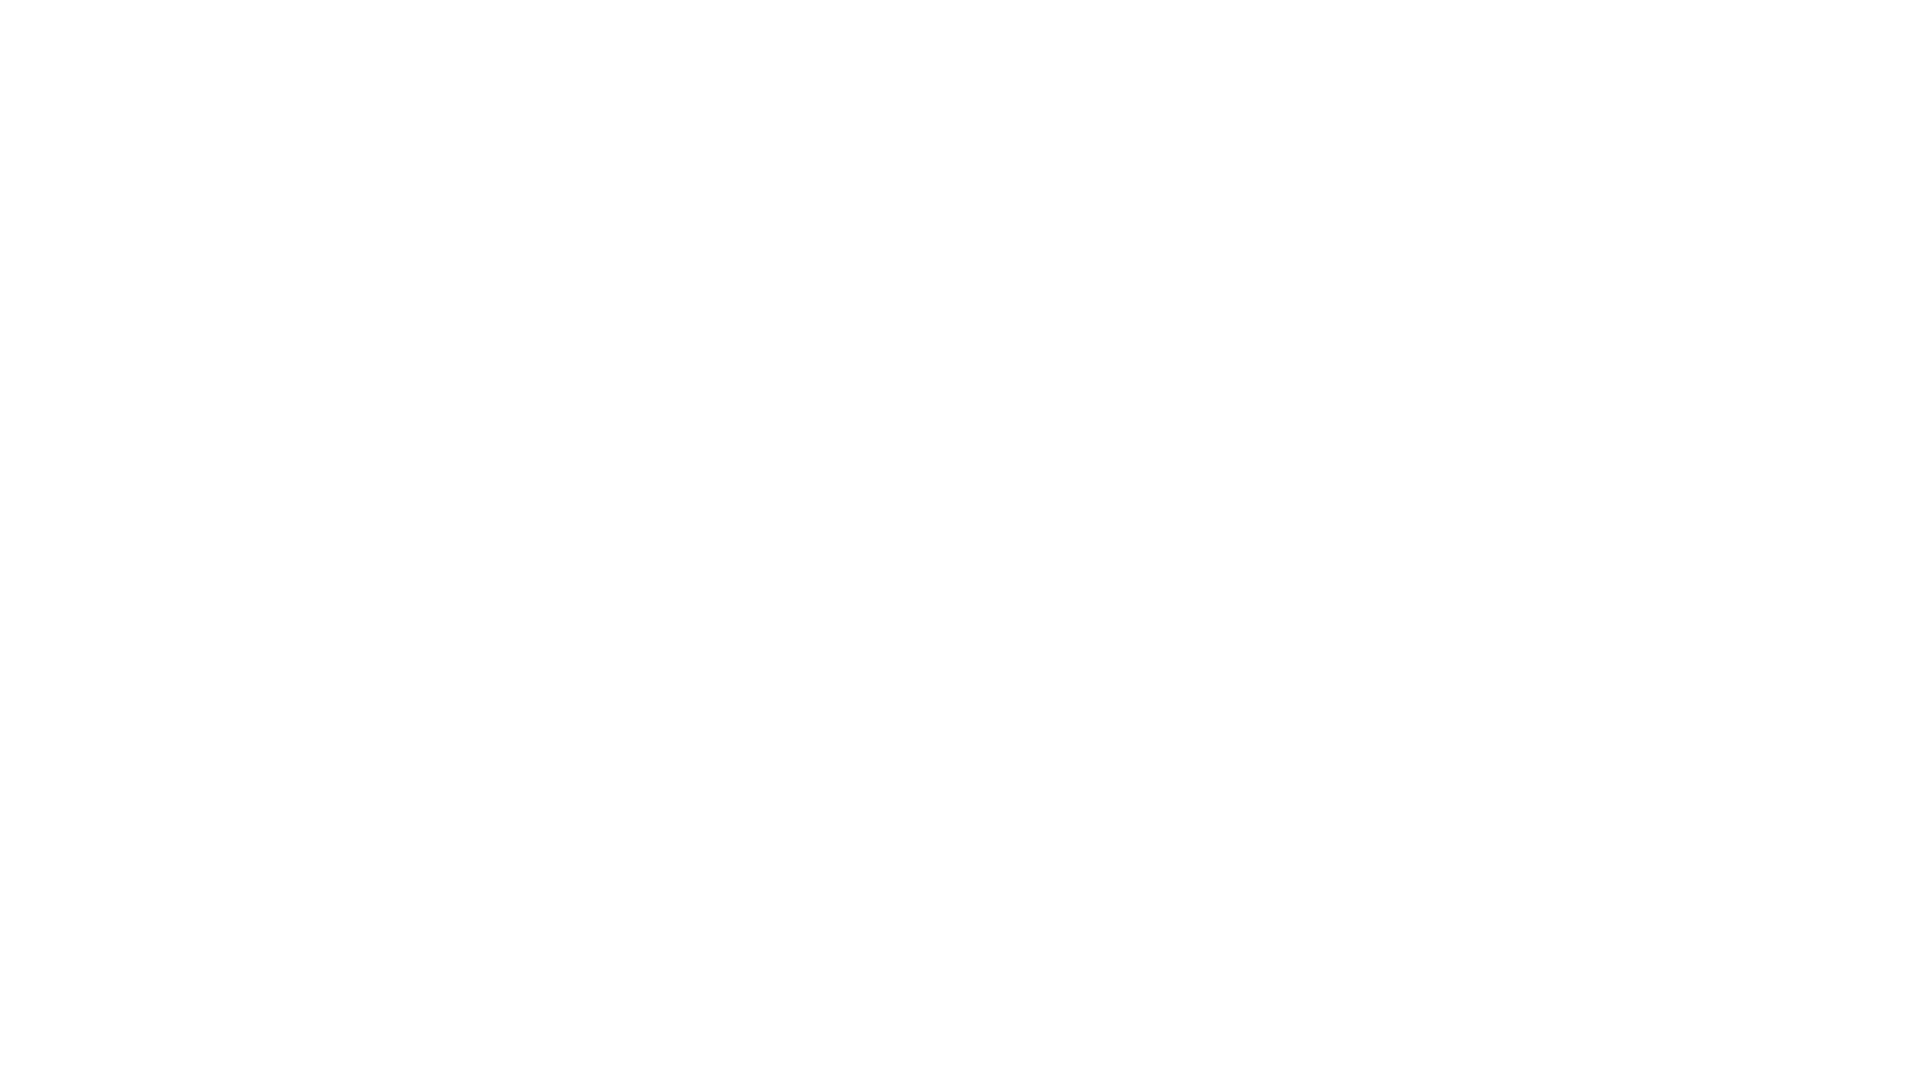

Resized window to 200x500 to simulate minimize effect
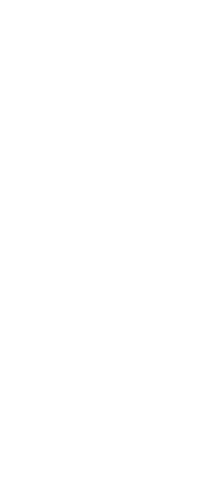

Waited 2 seconds to observe minimized-like window
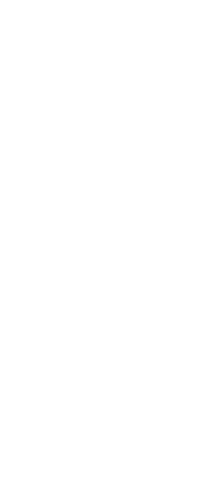

Resized window to 800x600 for standard viewport testing
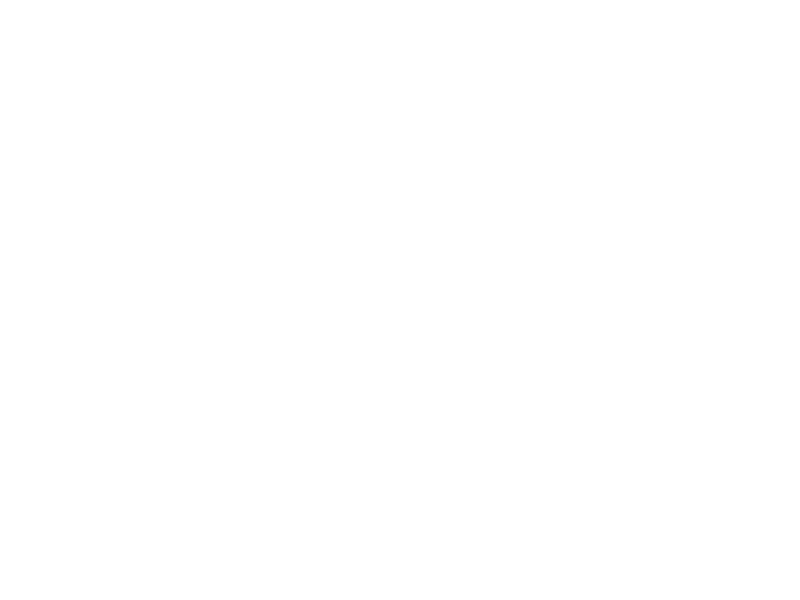

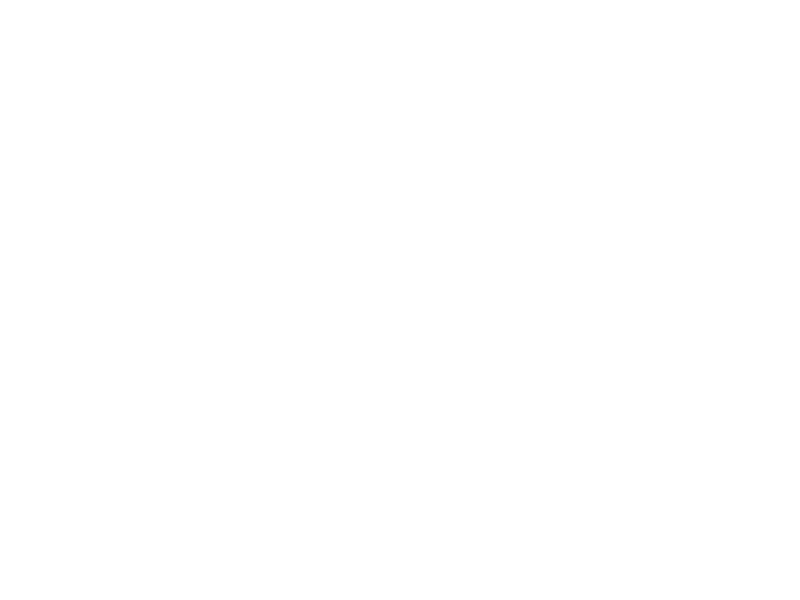